Tests flight booking search functionality by selecting origin city (Pune) and destination city (Mumbai) from dropdown menus on SpiceJet booking page

Starting URL: https://book.spicejet.com/

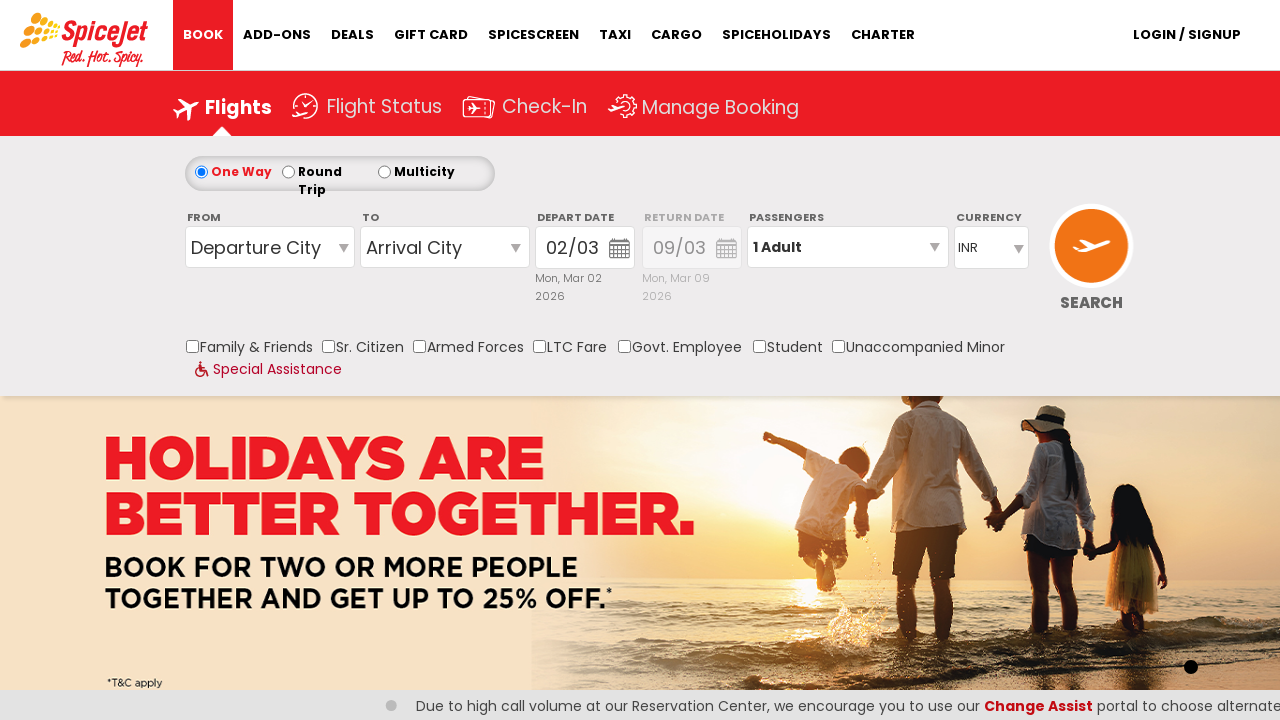

Clicked on origin station dropdown to open it at (270, 247) on #ControlGroupSearchView_AvailabilitySearchInputSearchVieworiginStation1_CTXT
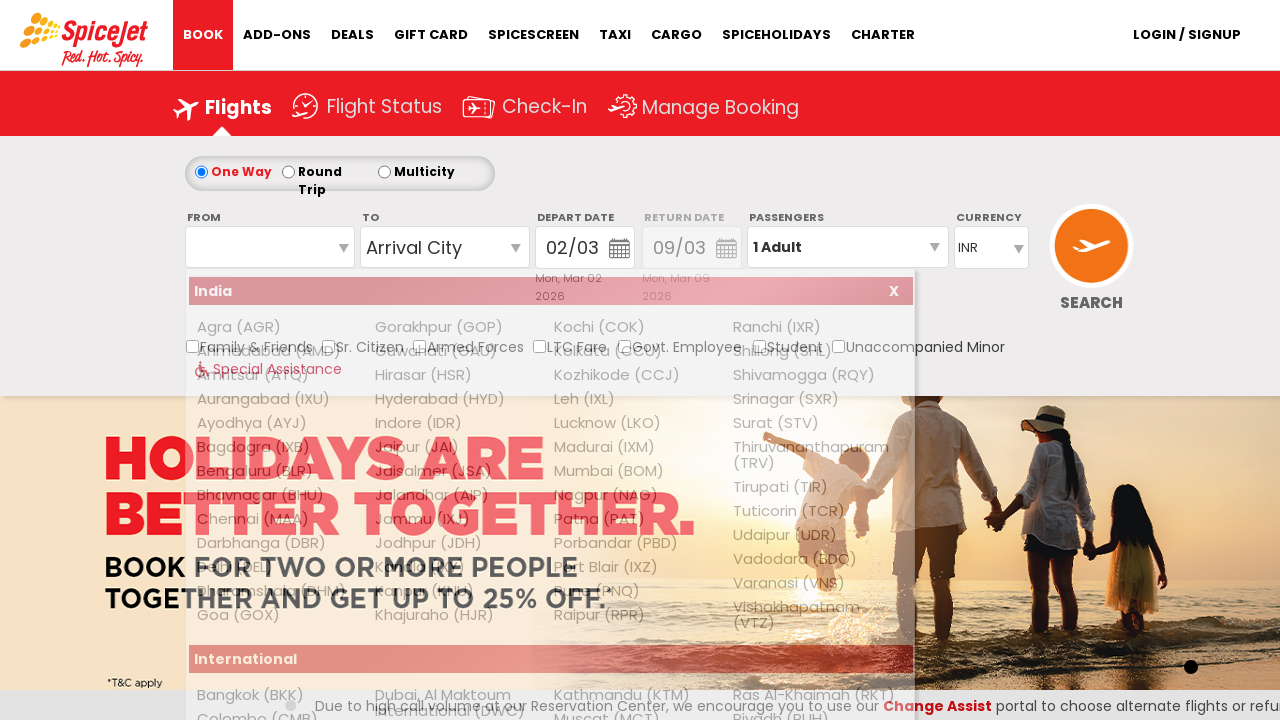

Selected Pune (PNQ) as origin city at (635, 591) on xpath=//a[text()=' Pune (PNQ)']
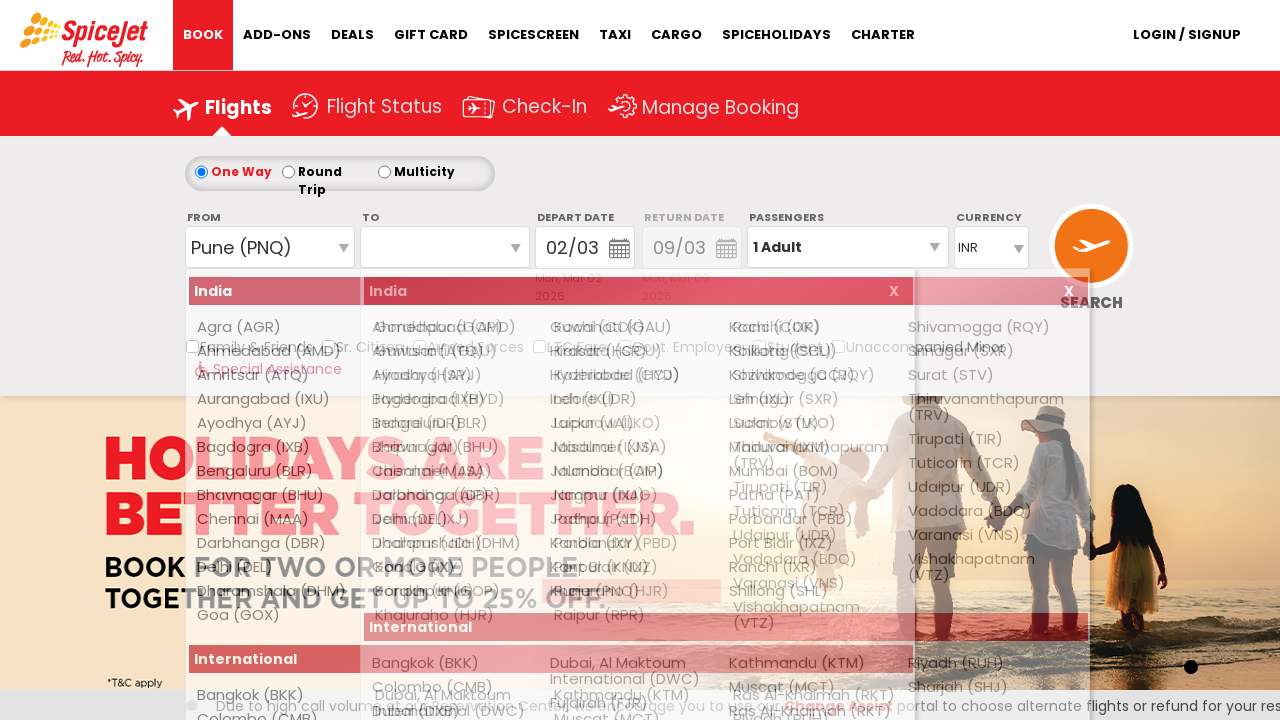

Selected Mumbai (BOM) as destination city at (810, 471) on xpath=//div[@id='ControlGroupSearchView_AvailabilitySearchInputSearchViewdestina
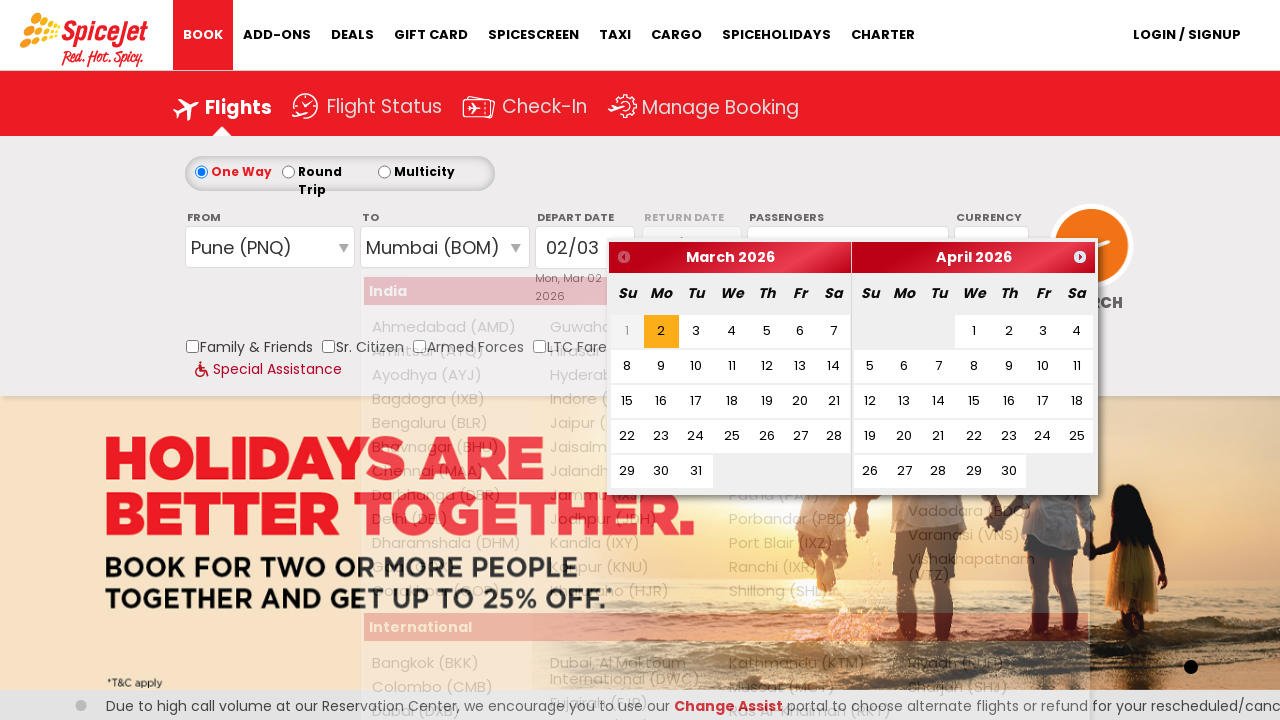

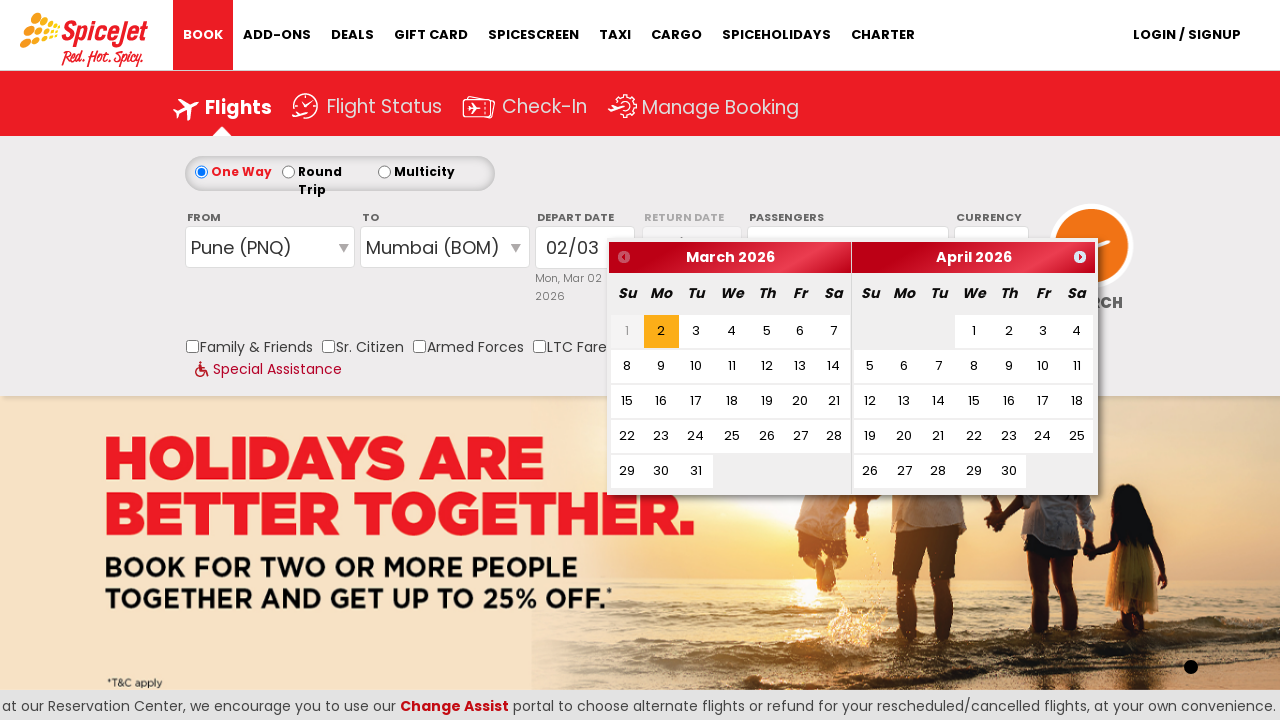